Navigates to Adactin Hotel App, clicks the login button, and verifies error message properties are displayed

Starting URL: https://adactinhotelapp.com/

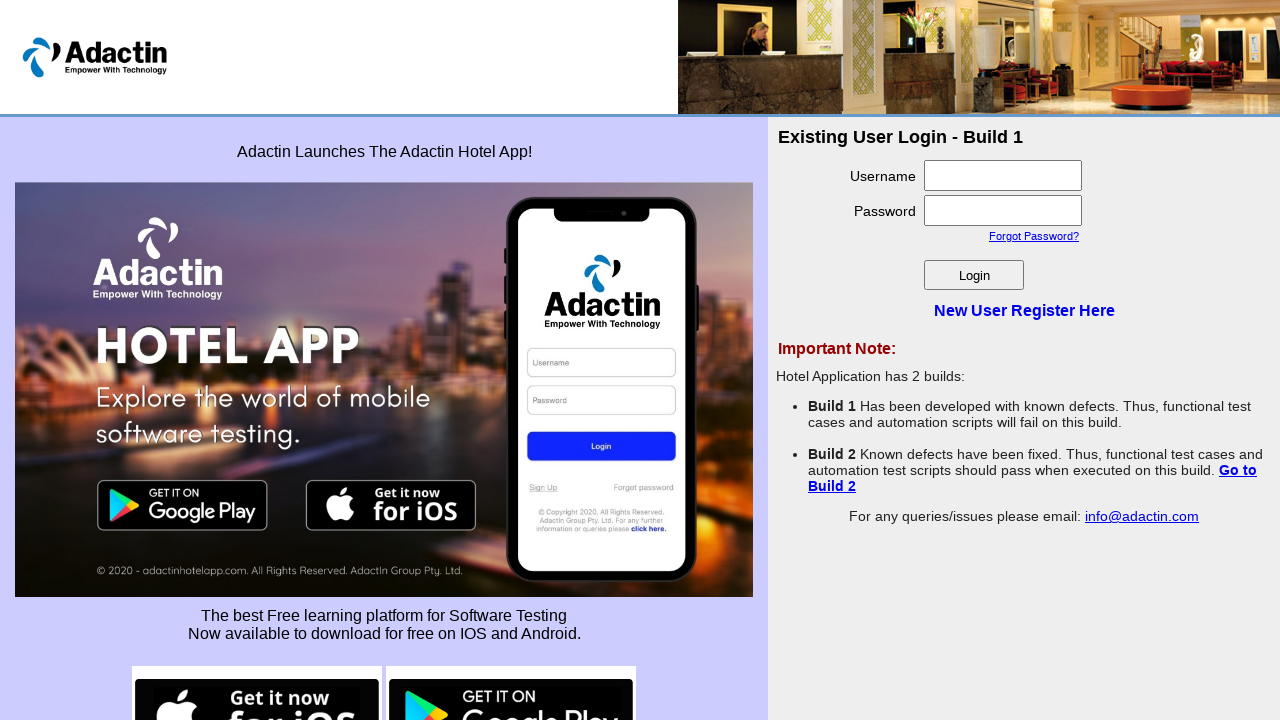

Clicked login button to trigger validation at (974, 275) on #login
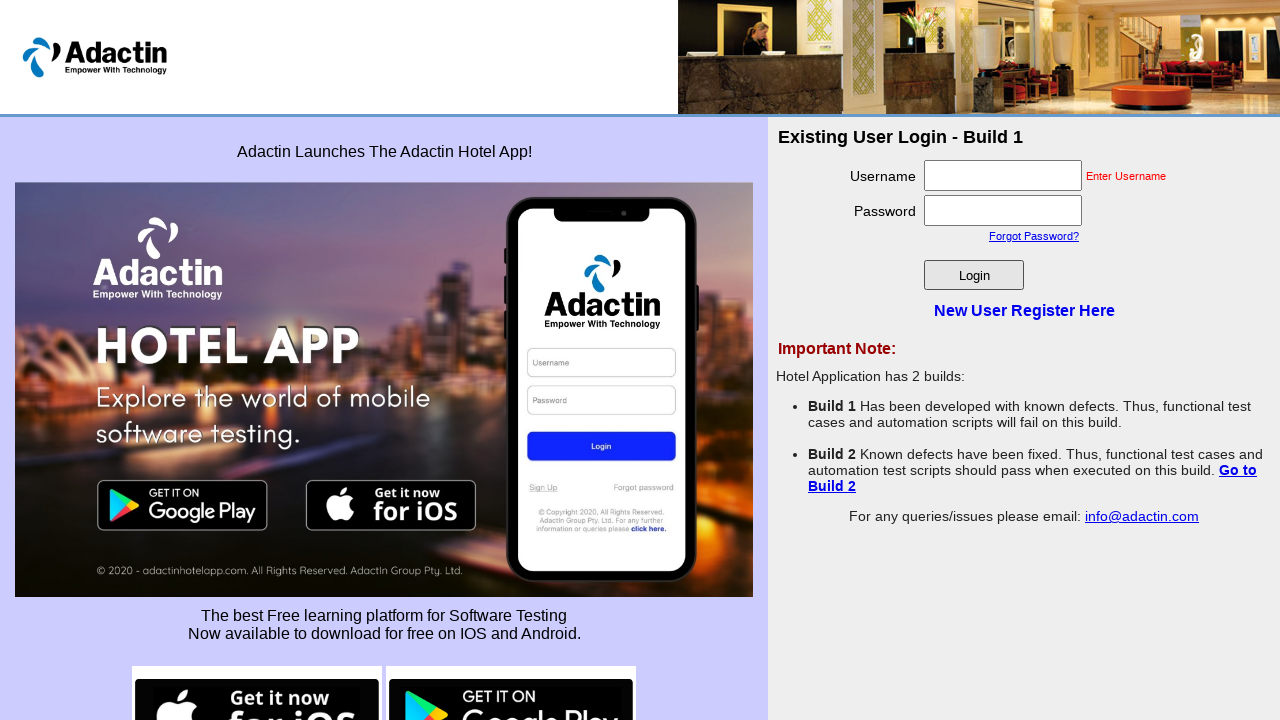

Error message element appeared
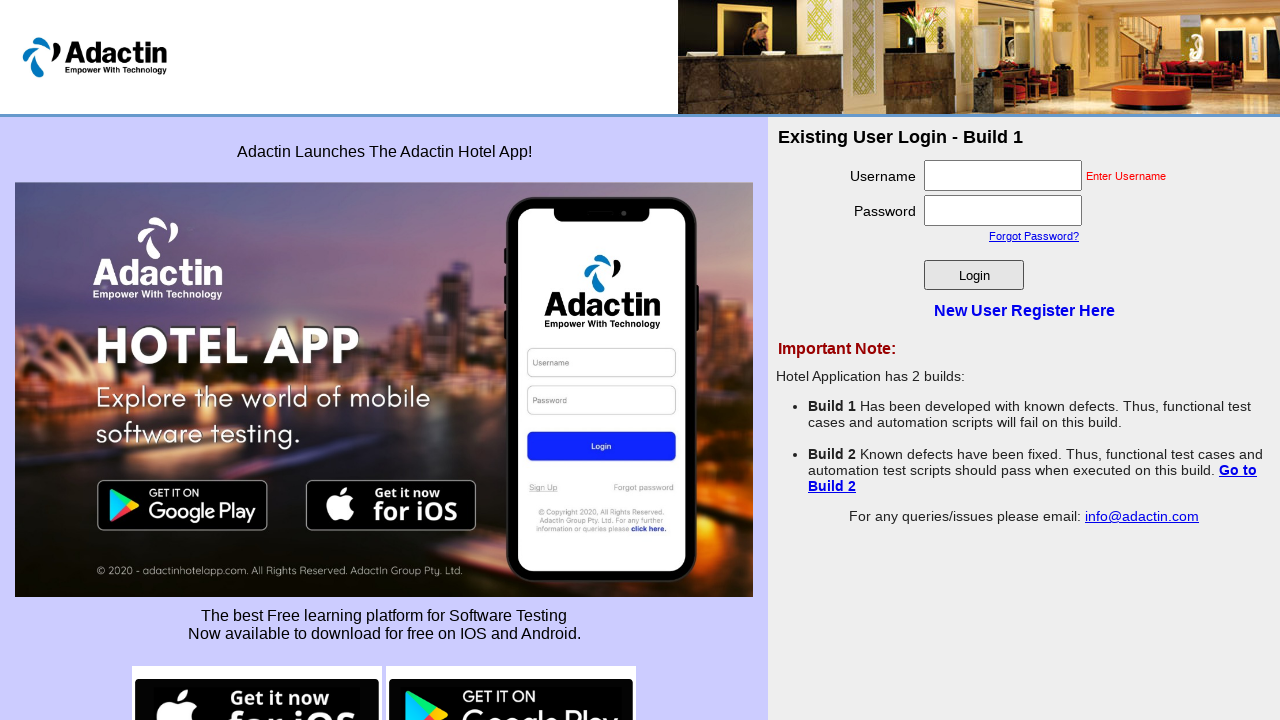

Verified error message is visible
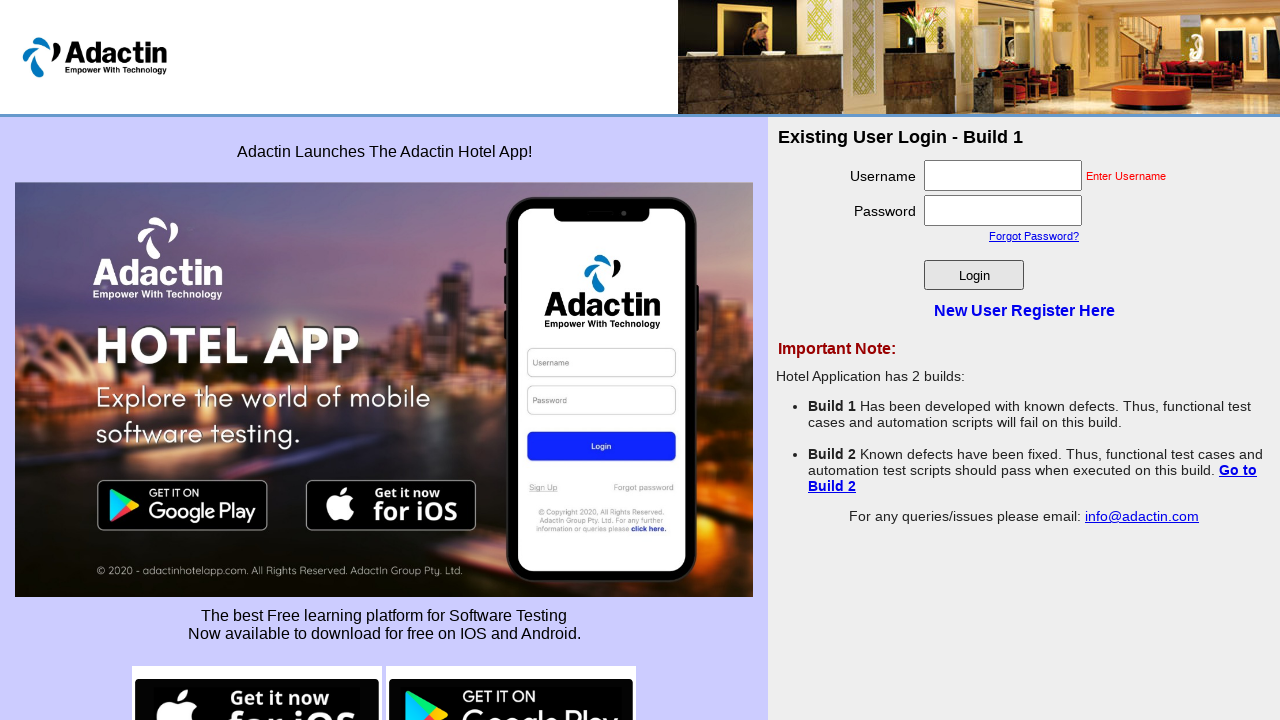

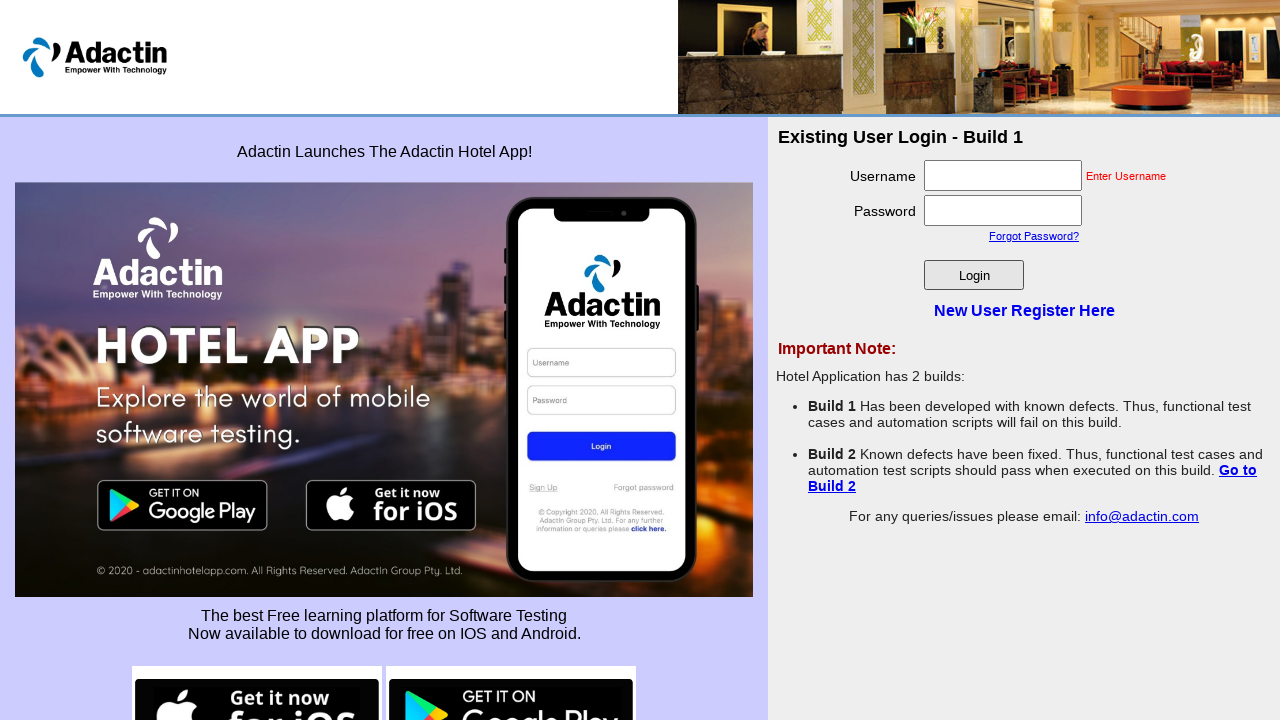